Tests that Clear completed button is hidden when no items are completed

Starting URL: https://demo.playwright.dev/todomvc

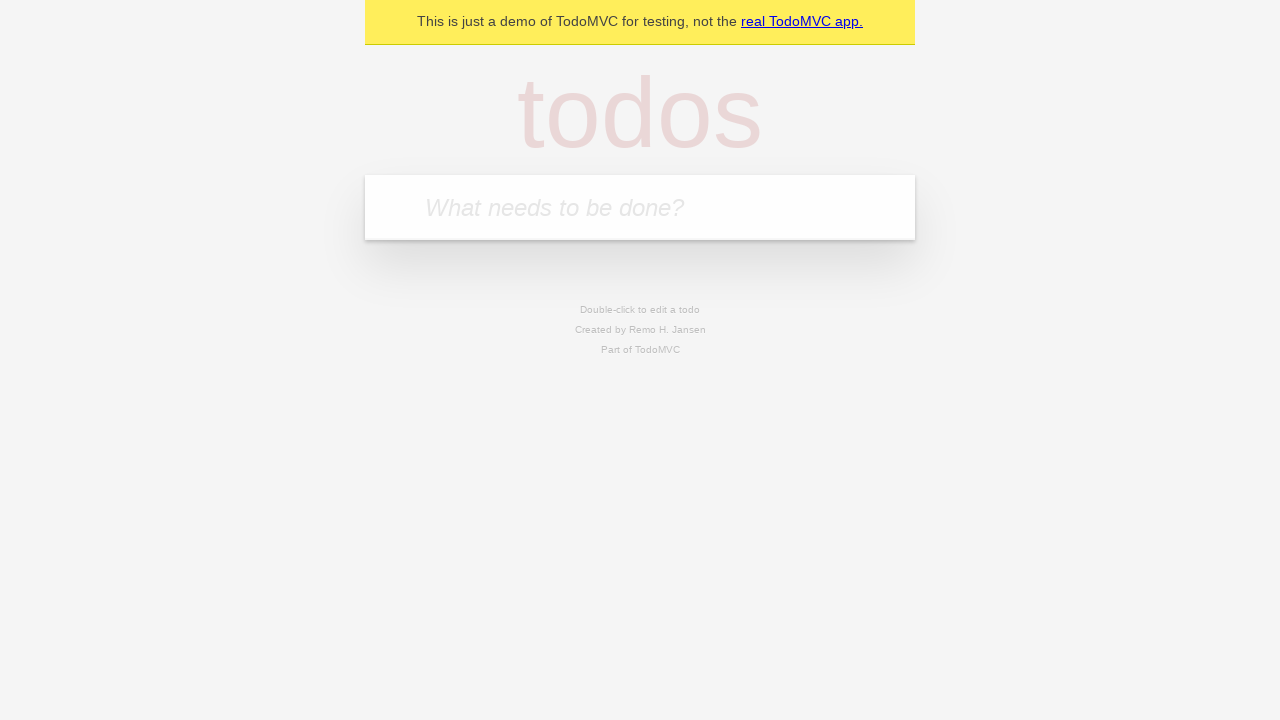

Located the 'What needs to be done?' input field
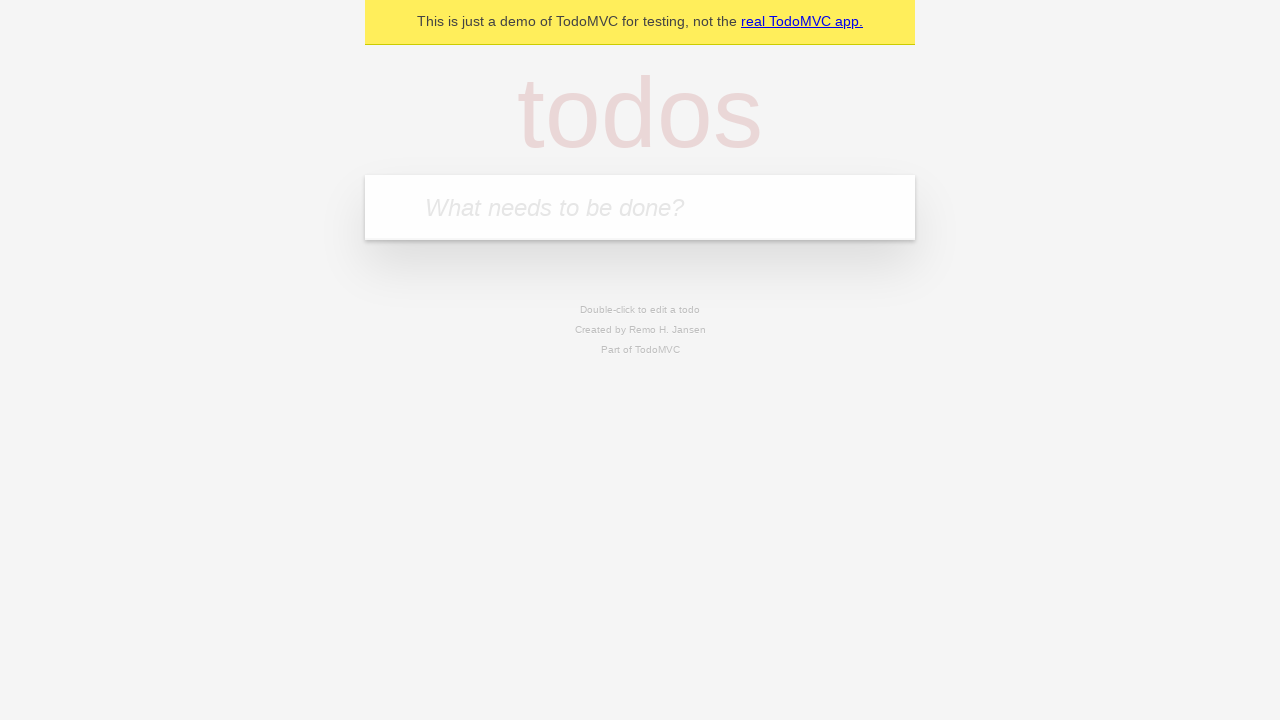

Filled input field with 'buy some cheese' on internal:attr=[placeholder="What needs to be done?"i]
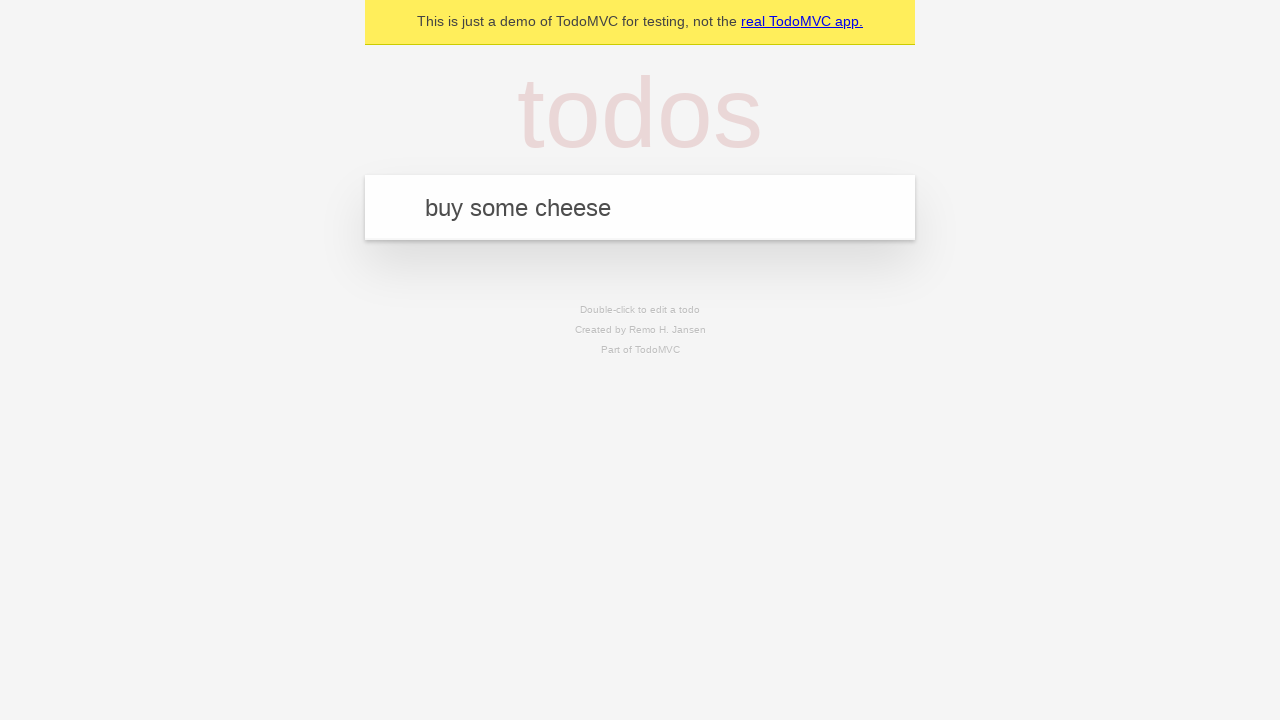

Pressed Enter to add 'buy some cheese' to the todo list on internal:attr=[placeholder="What needs to be done?"i]
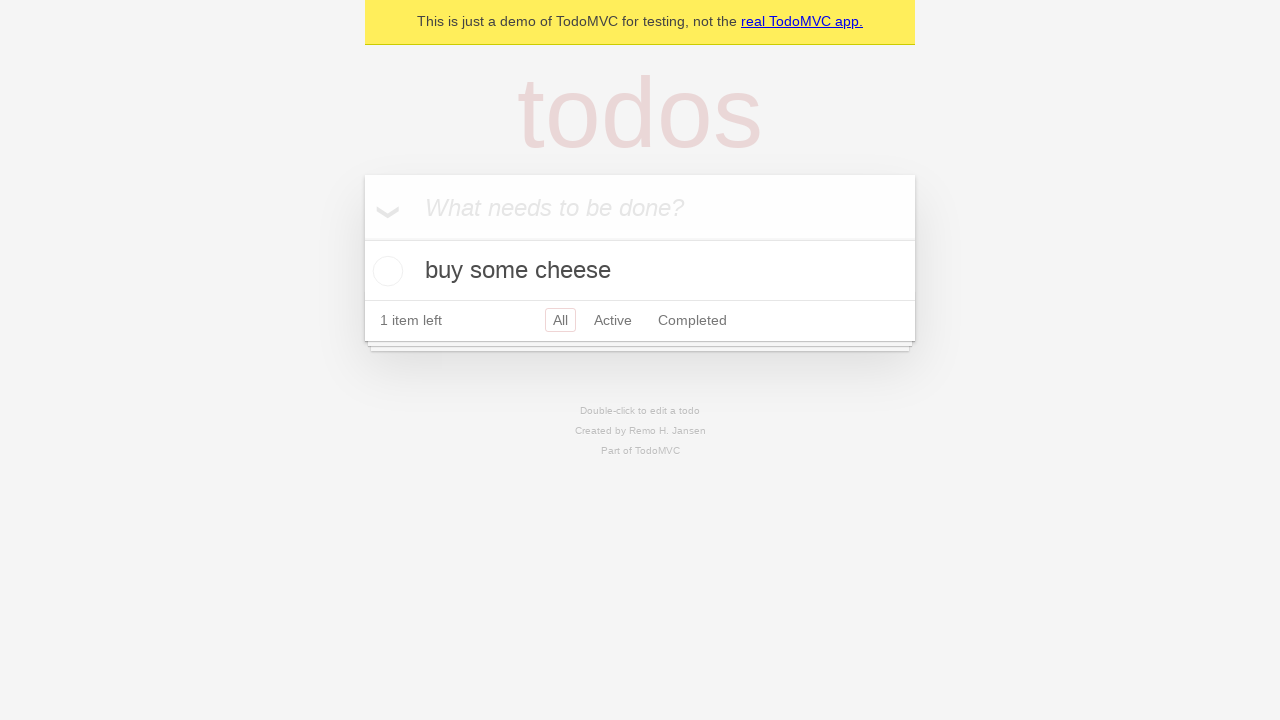

Filled input field with 'feed the cat' on internal:attr=[placeholder="What needs to be done?"i]
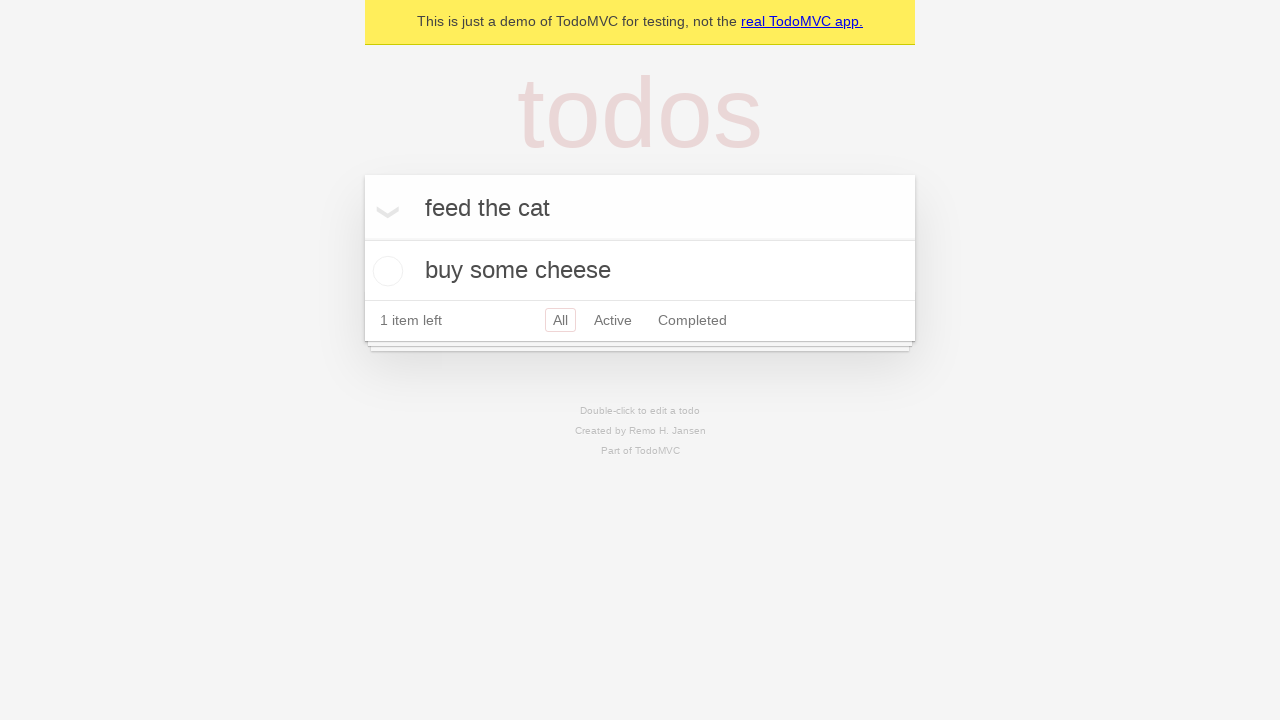

Pressed Enter to add 'feed the cat' to the todo list on internal:attr=[placeholder="What needs to be done?"i]
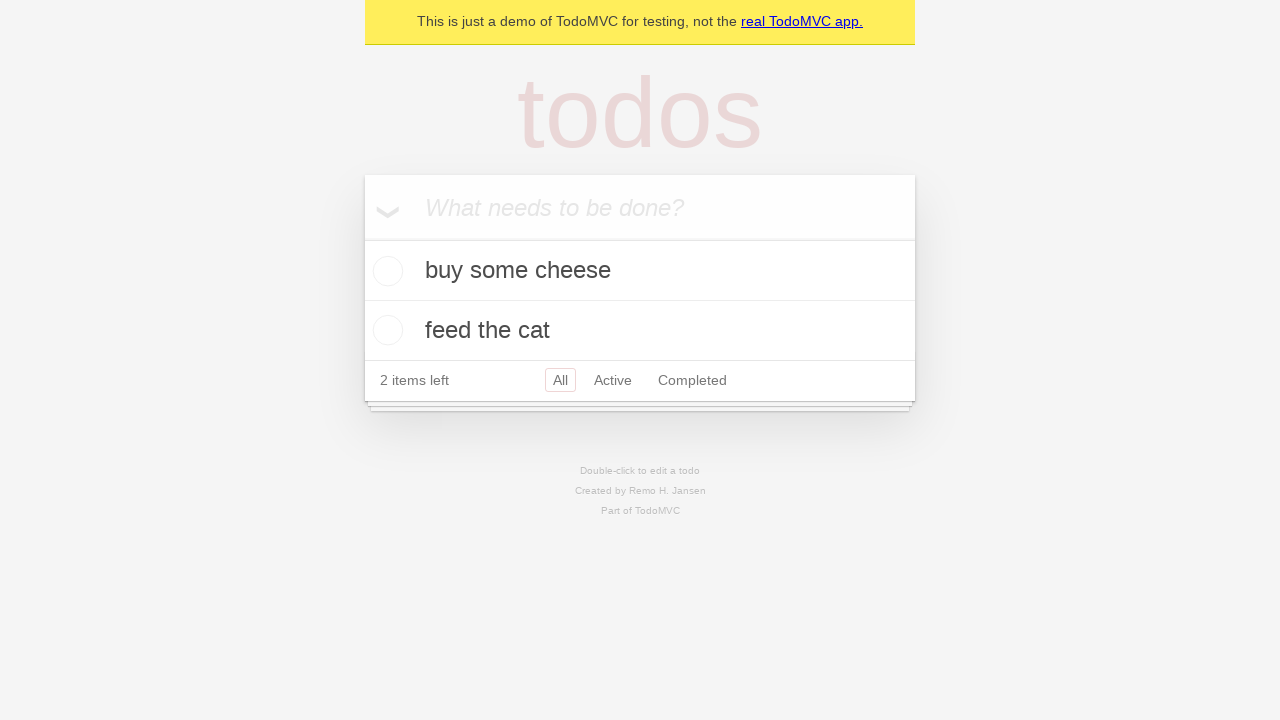

Filled input field with 'book a doctors appointment' on internal:attr=[placeholder="What needs to be done?"i]
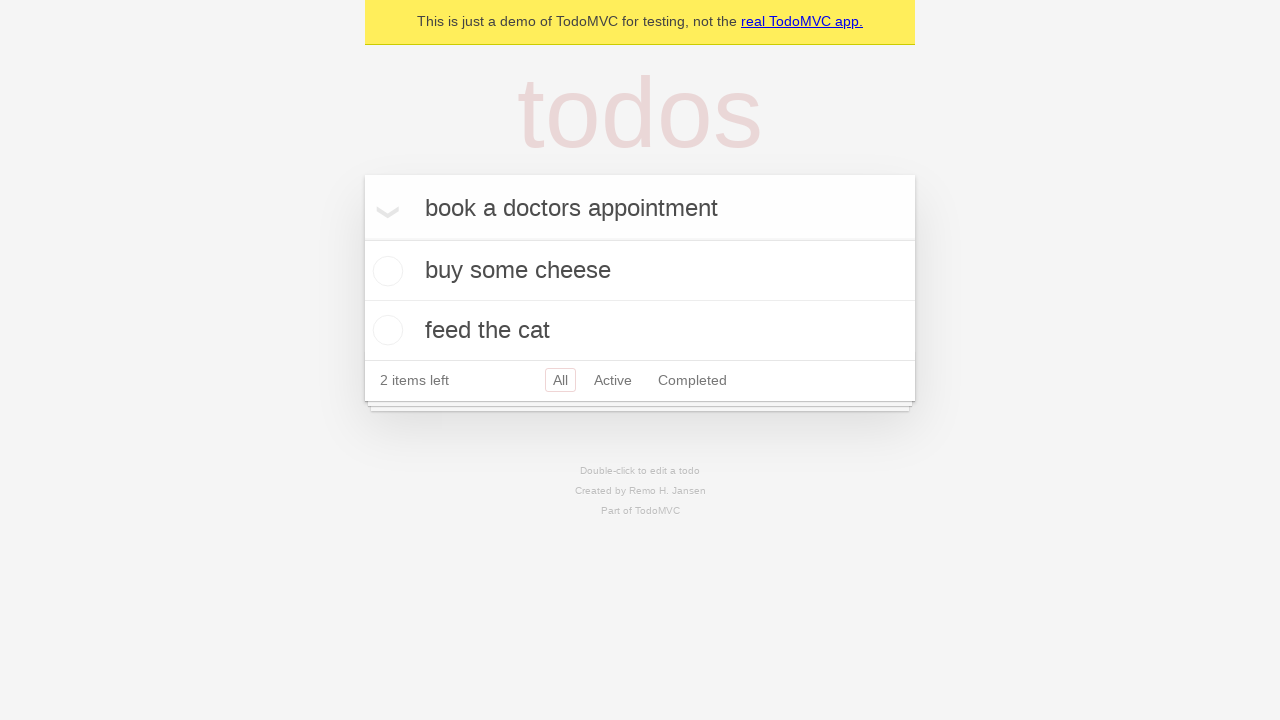

Pressed Enter to add 'book a doctors appointment' to the todo list on internal:attr=[placeholder="What needs to be done?"i]
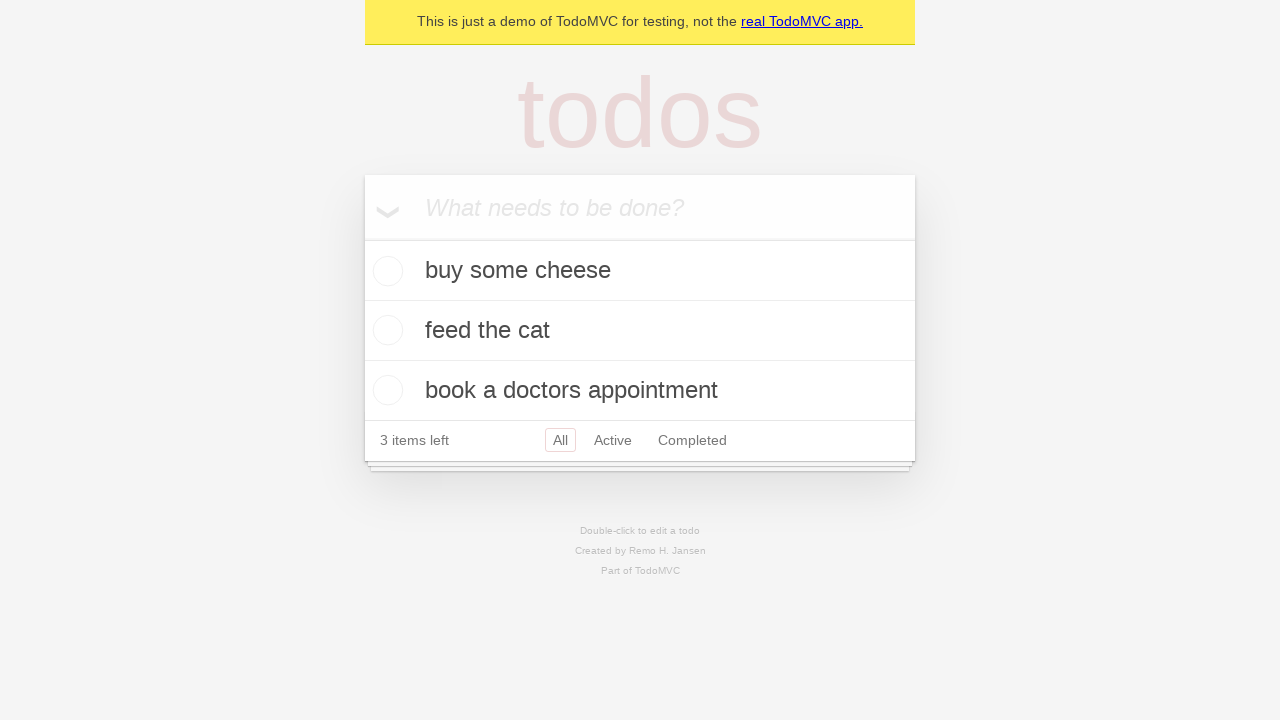

Checked the first todo item as completed at (385, 271) on .todo-list li .toggle >> nth=0
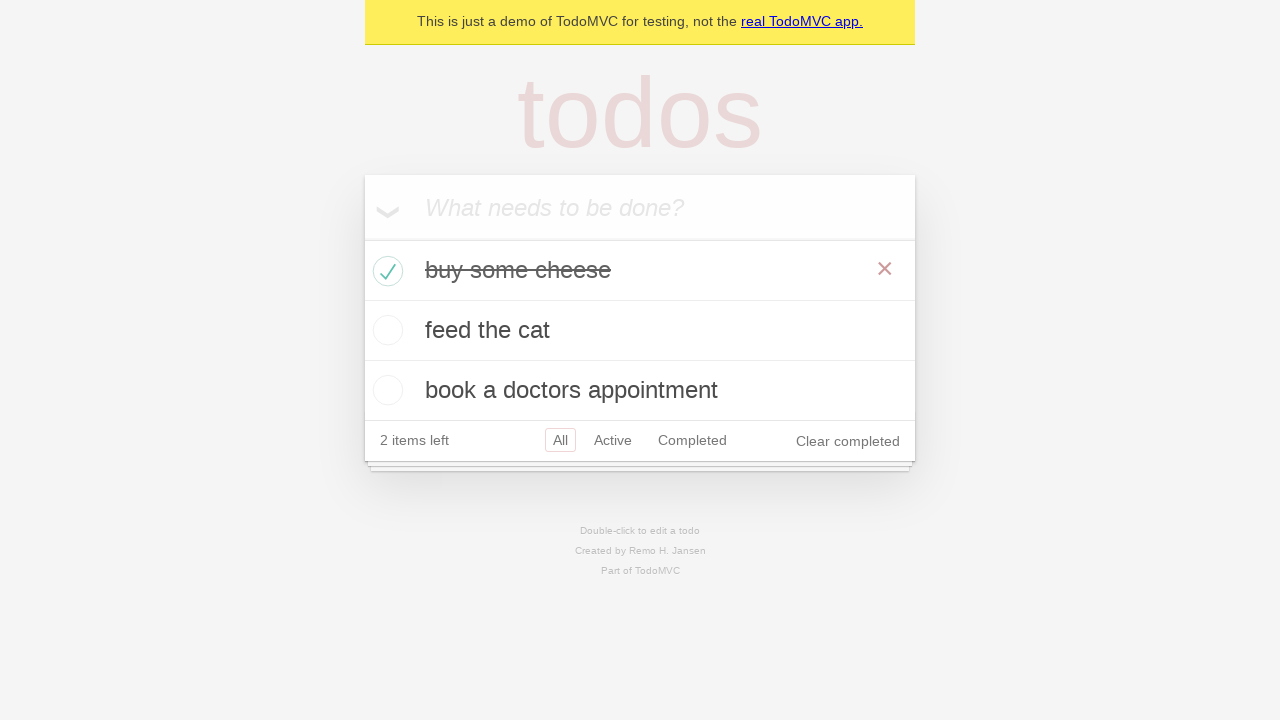

Clicked the 'Clear completed' button at (848, 441) on internal:role=button[name="Clear completed"i]
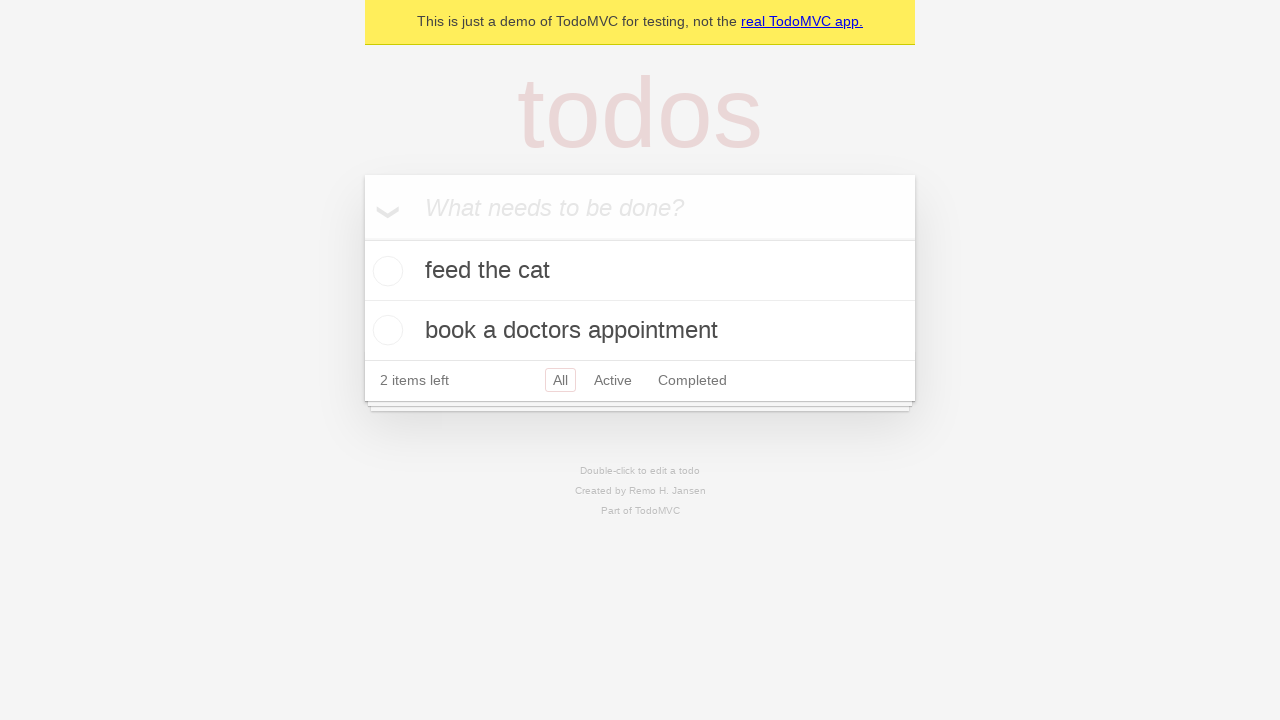

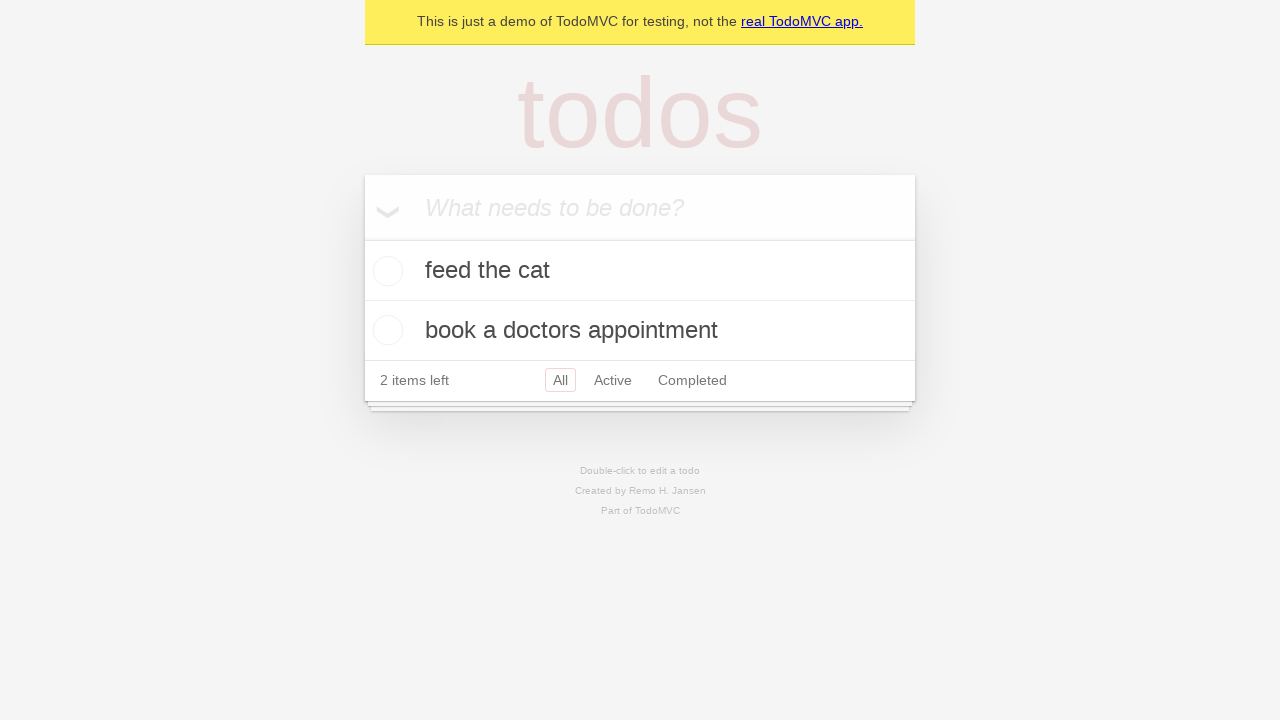